Tests multiple window handling by clicking a link that opens a new window, switching to the new window to verify its content, and then switching back to the main window

Starting URL: https://the-internet.herokuapp.com/windows

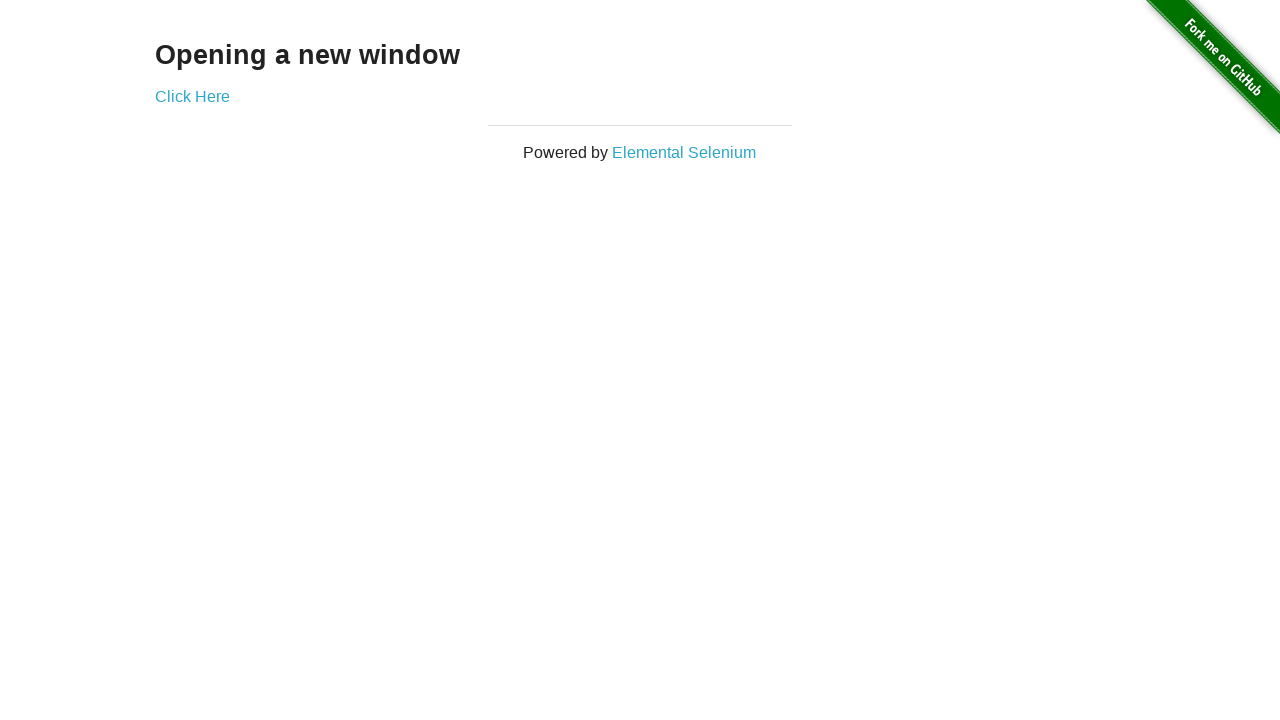

Clicked 'Click Here' link to open new window at (192, 96) on text=Click Here
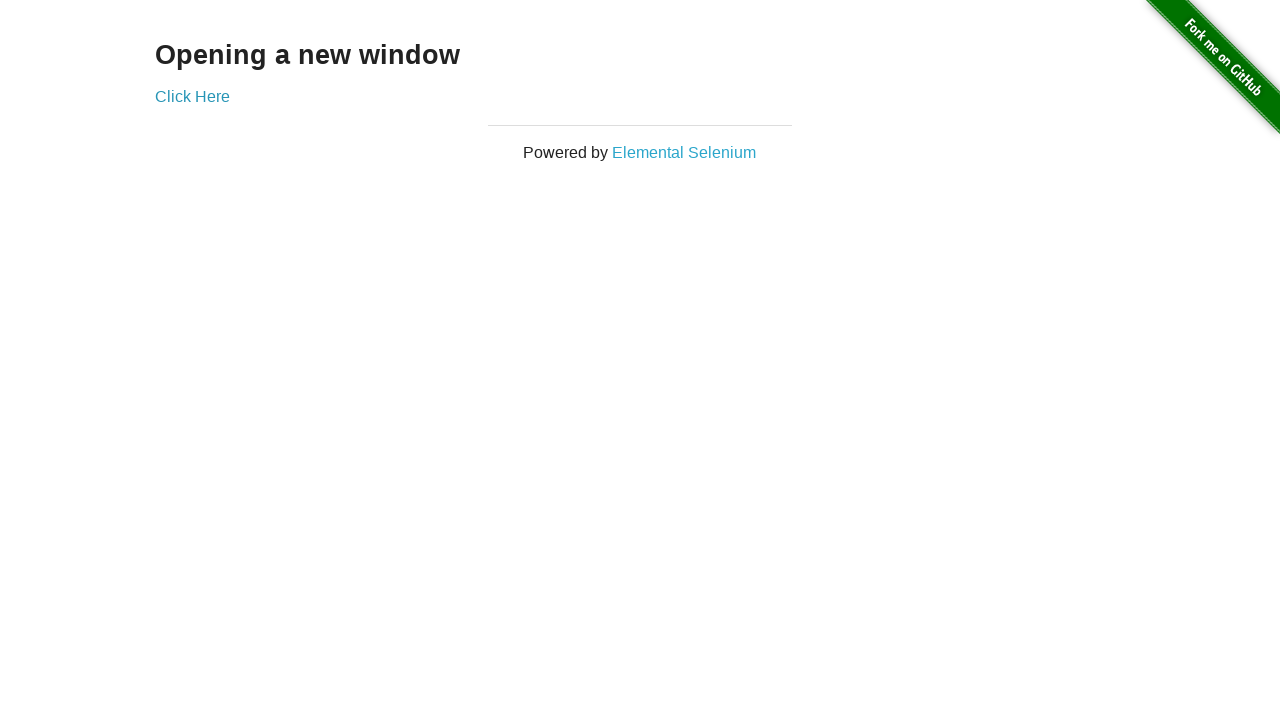

Captured reference to newly opened window
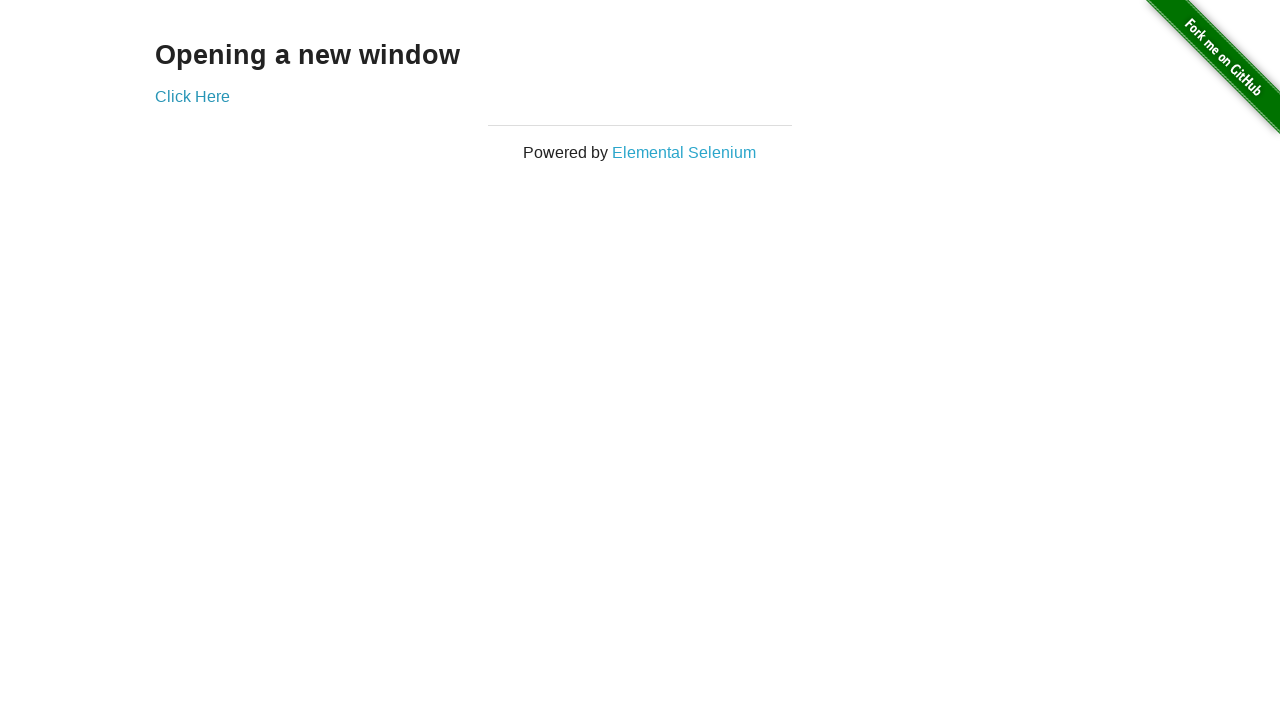

New window finished loading
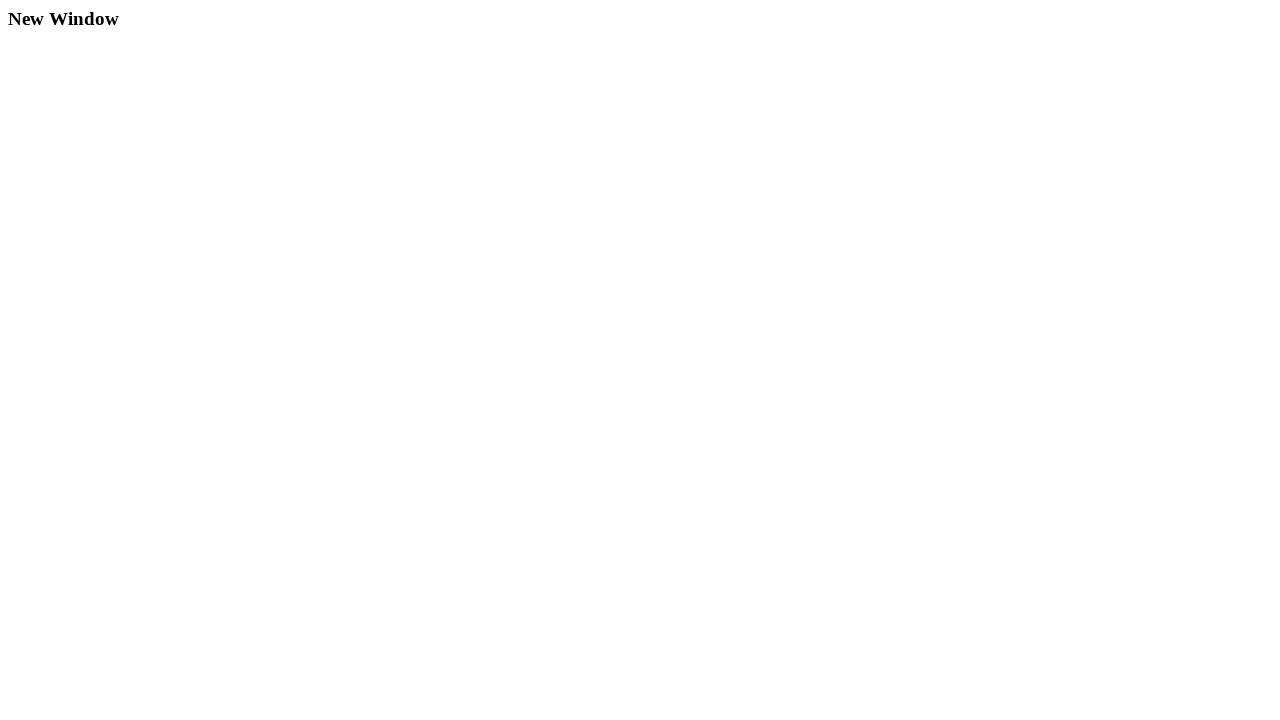

Verified 'New Window' text is present in new window
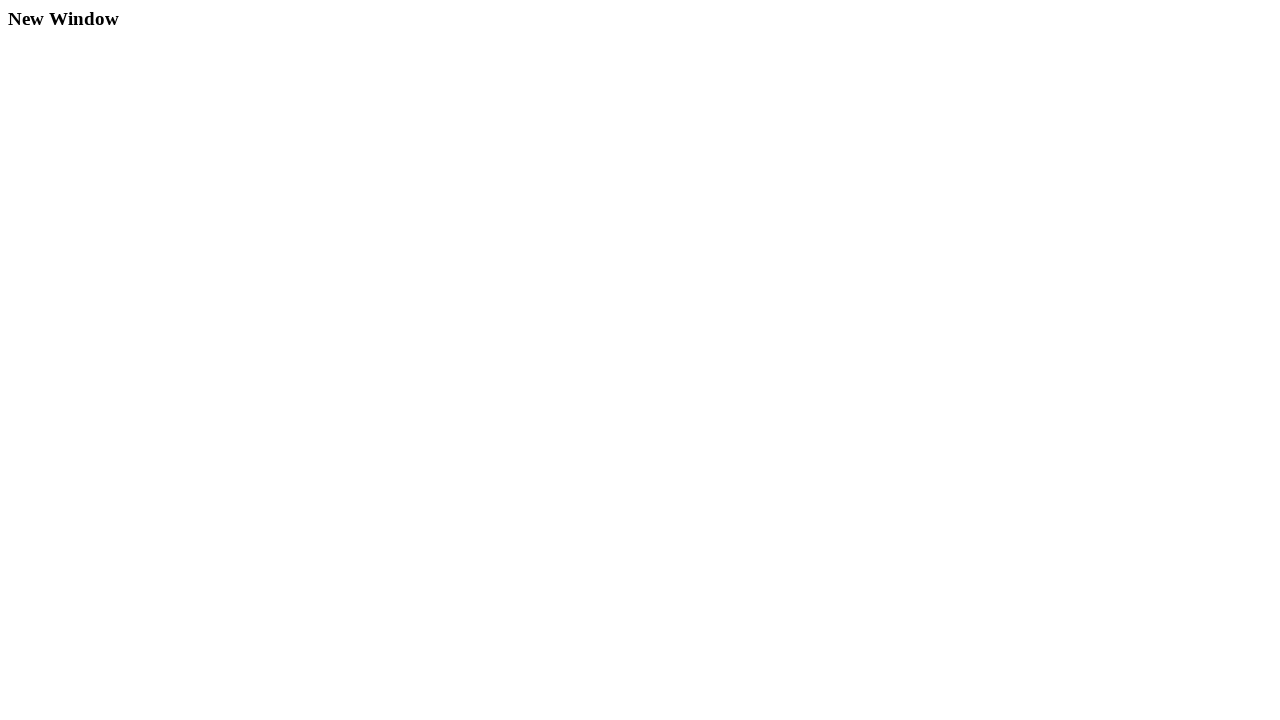

Switched focus back to main window
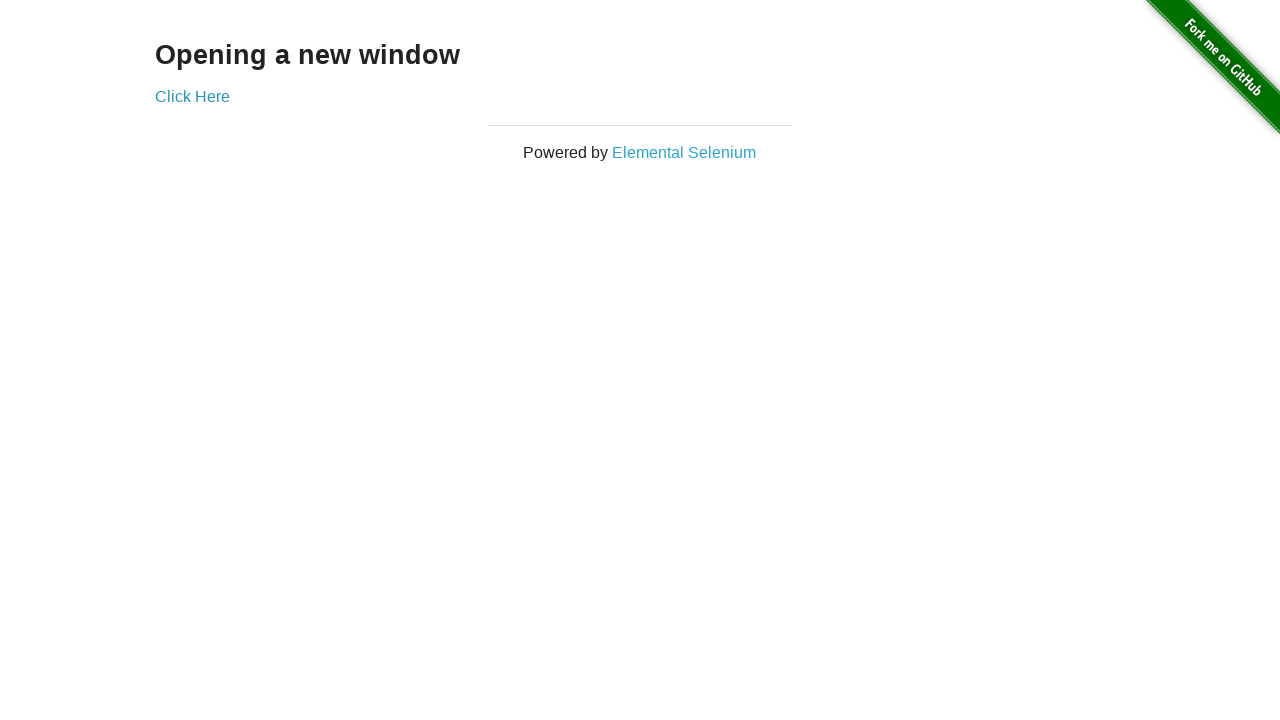

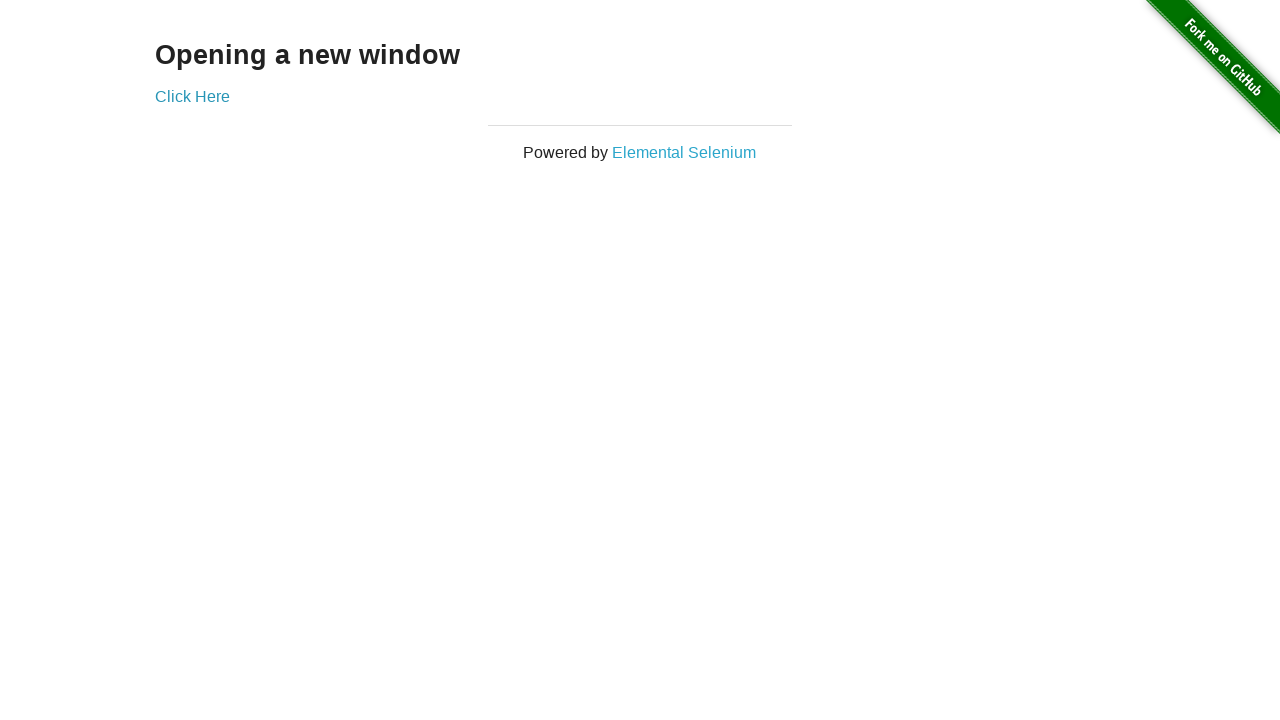